Randomly selects and deselects checkboxes on a demo page, continuing until Friday has been clicked 3 times

Starting URL: http://samples.gwtproject.org/samples/Showcase/Showcase.html#!CwCheckBox

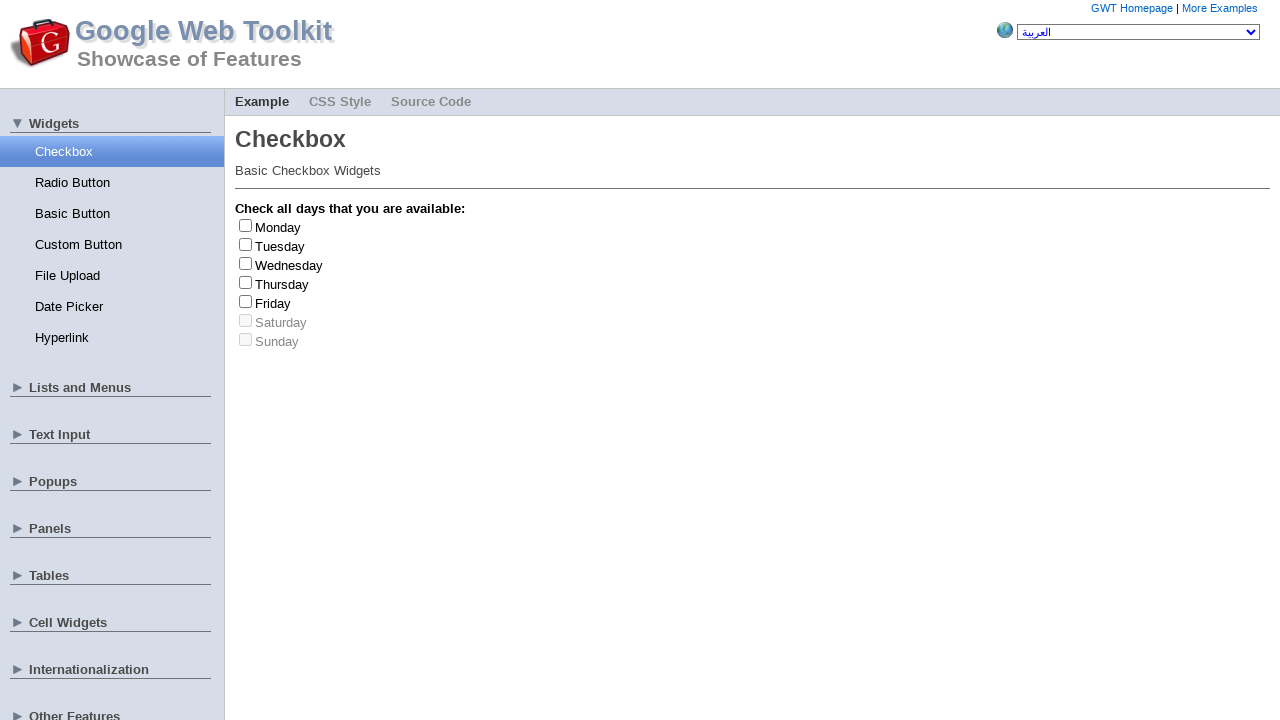

Located all checkbox labels on the page
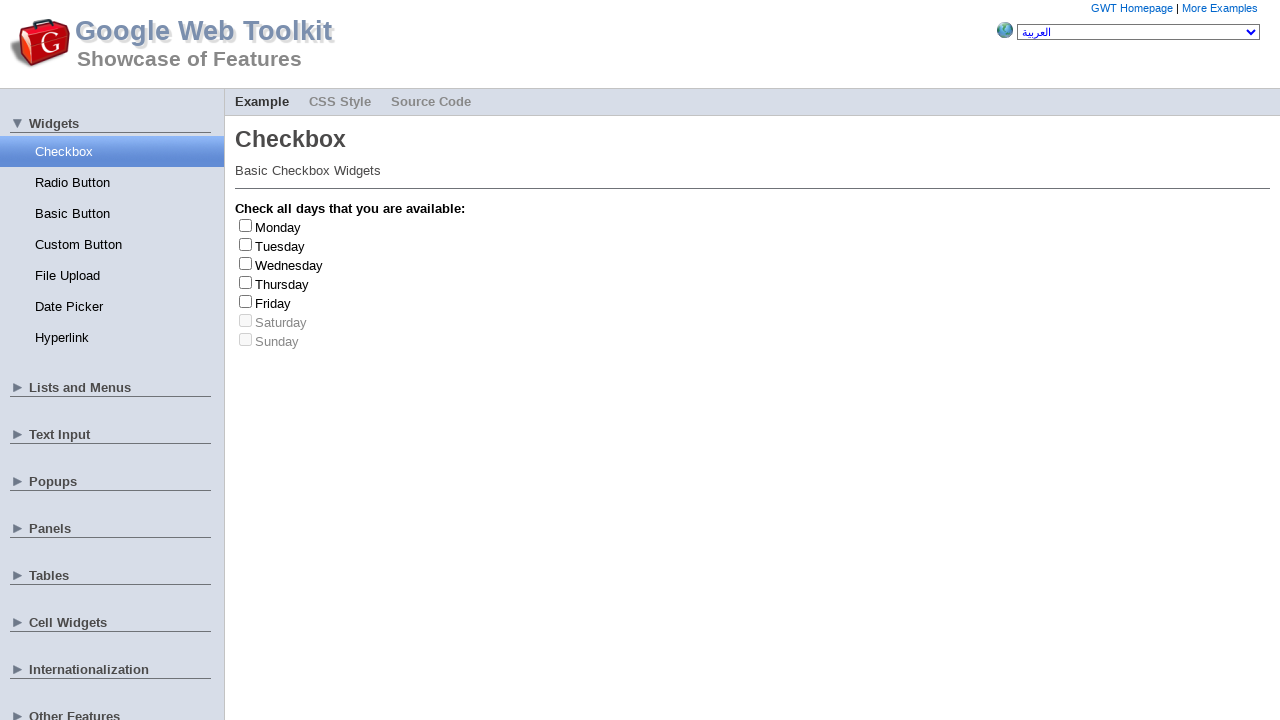

Located all checkboxes on the page
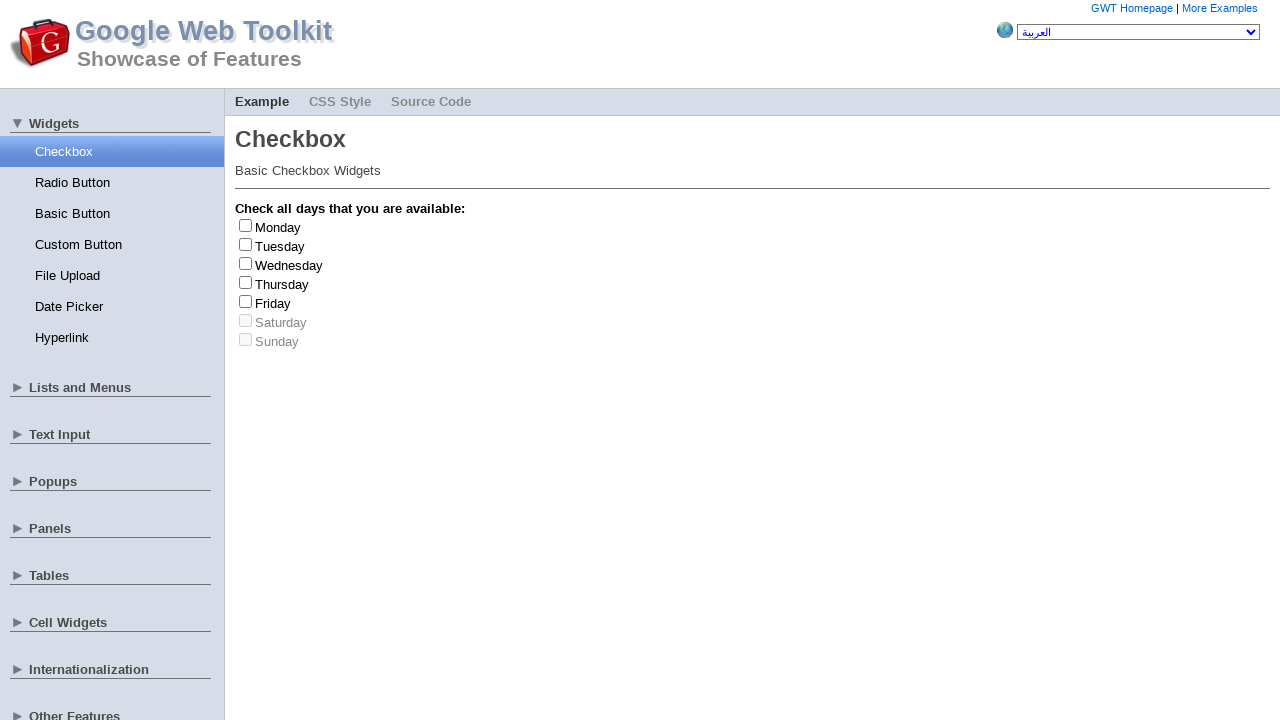

Clicked checkbox at index 0 to select at (278, 227) on label >> nth=0
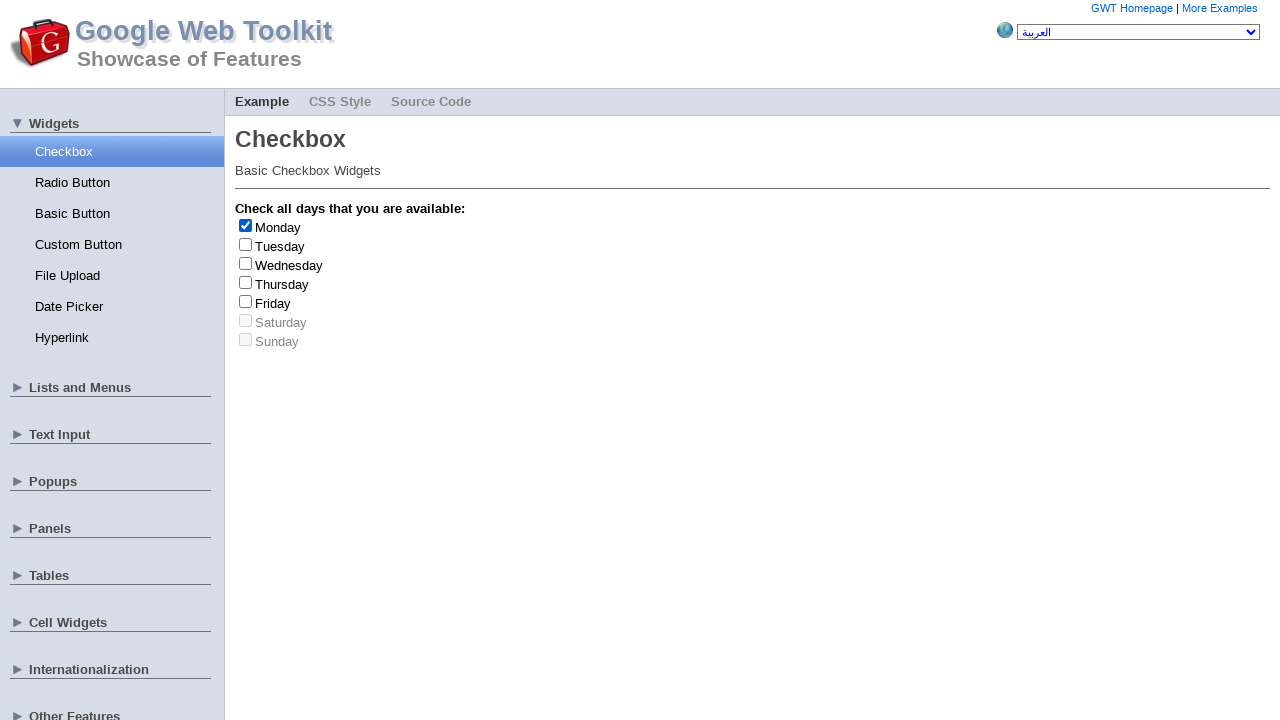

Clicked checkbox at index 0 to deselect at (278, 227) on label >> nth=0
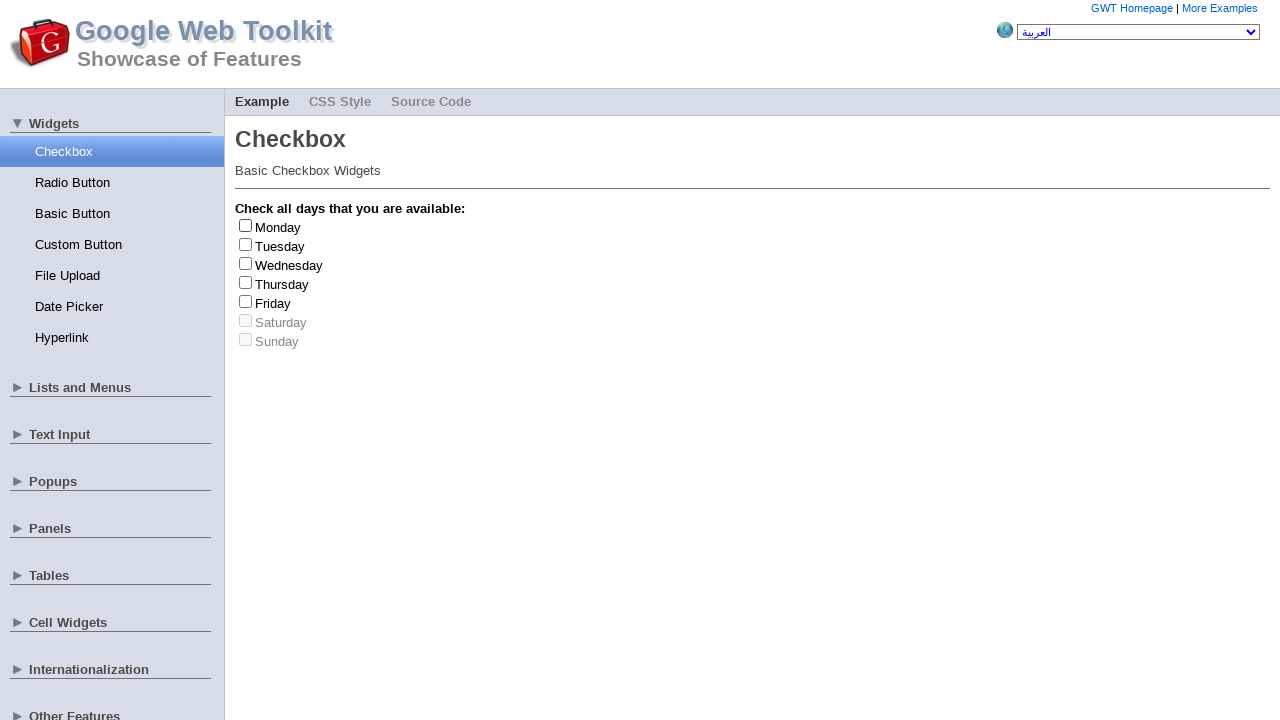

Clicked checkbox at index 2 to select at (289, 265) on label >> nth=2
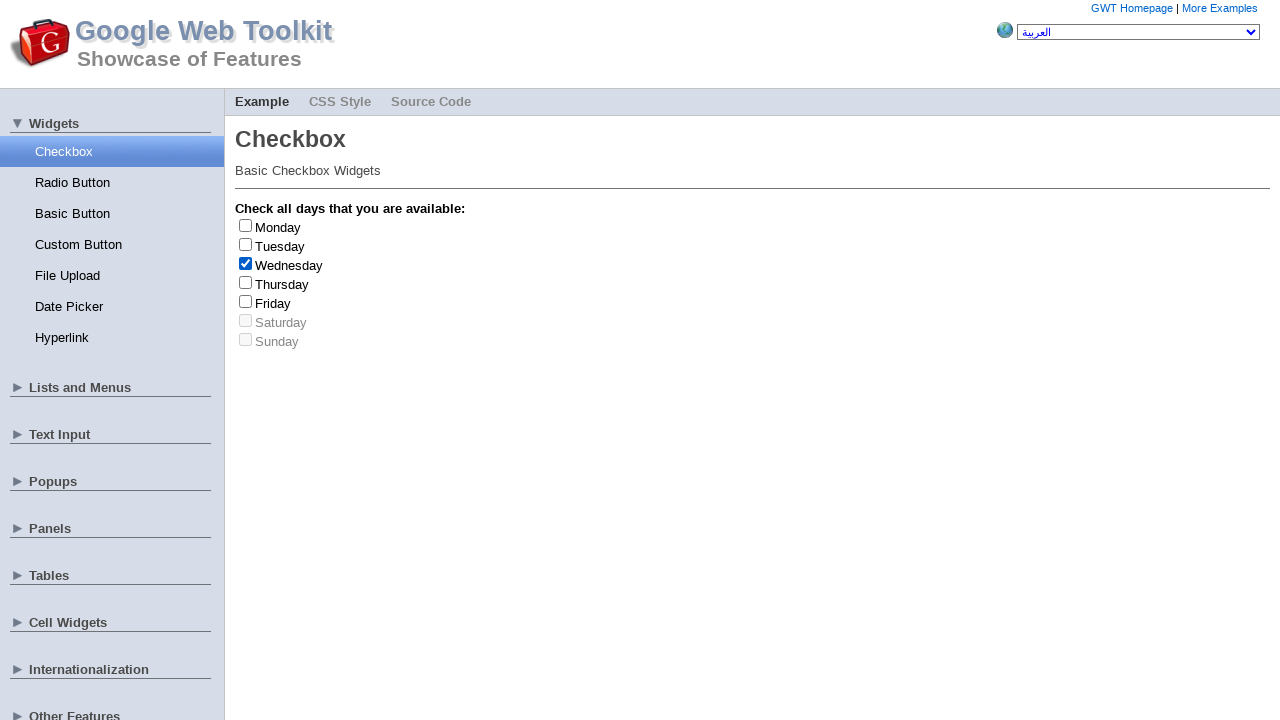

Clicked checkbox at index 2 to deselect at (289, 265) on label >> nth=2
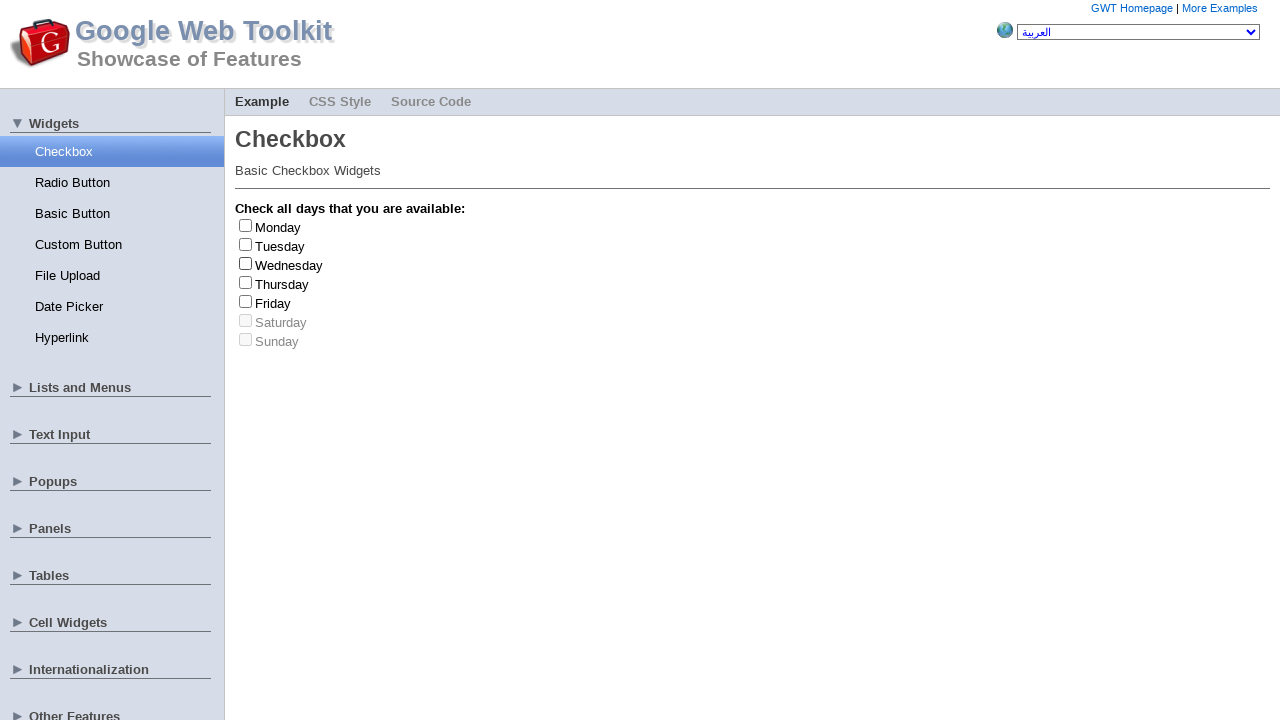

Clicked checkbox at index 0 to select at (278, 227) on label >> nth=0
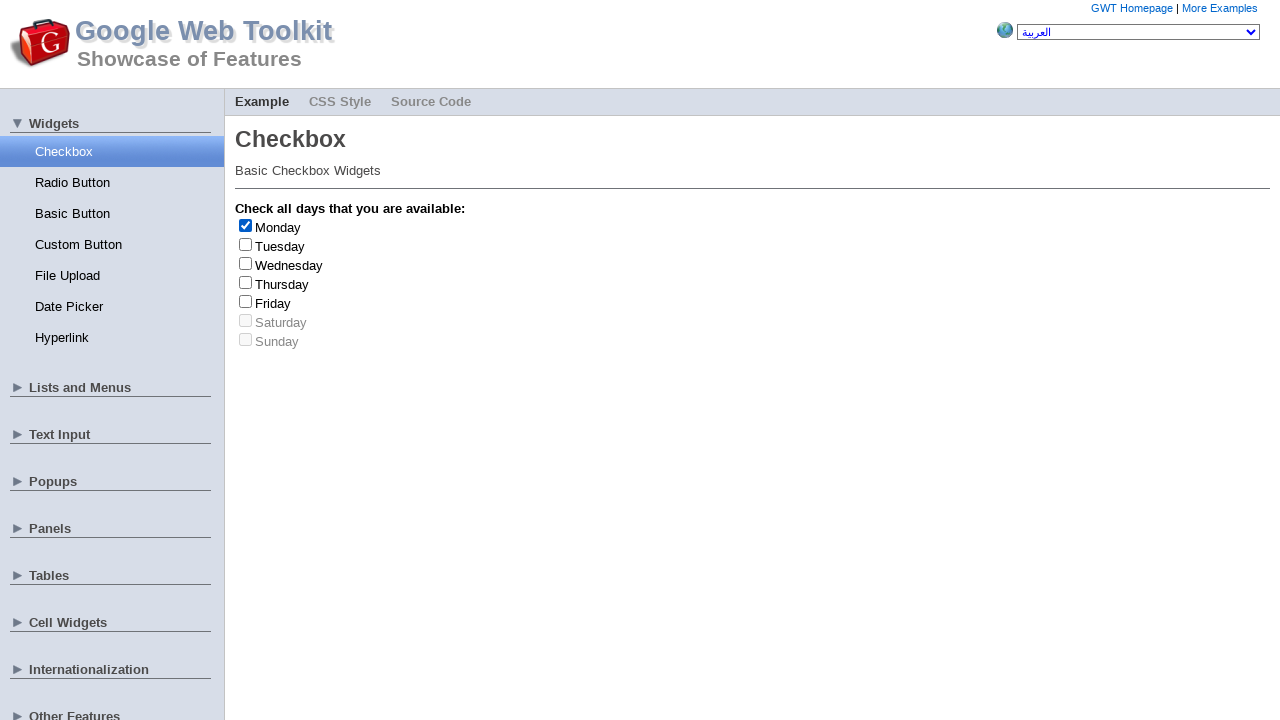

Clicked checkbox at index 0 to deselect at (278, 227) on label >> nth=0
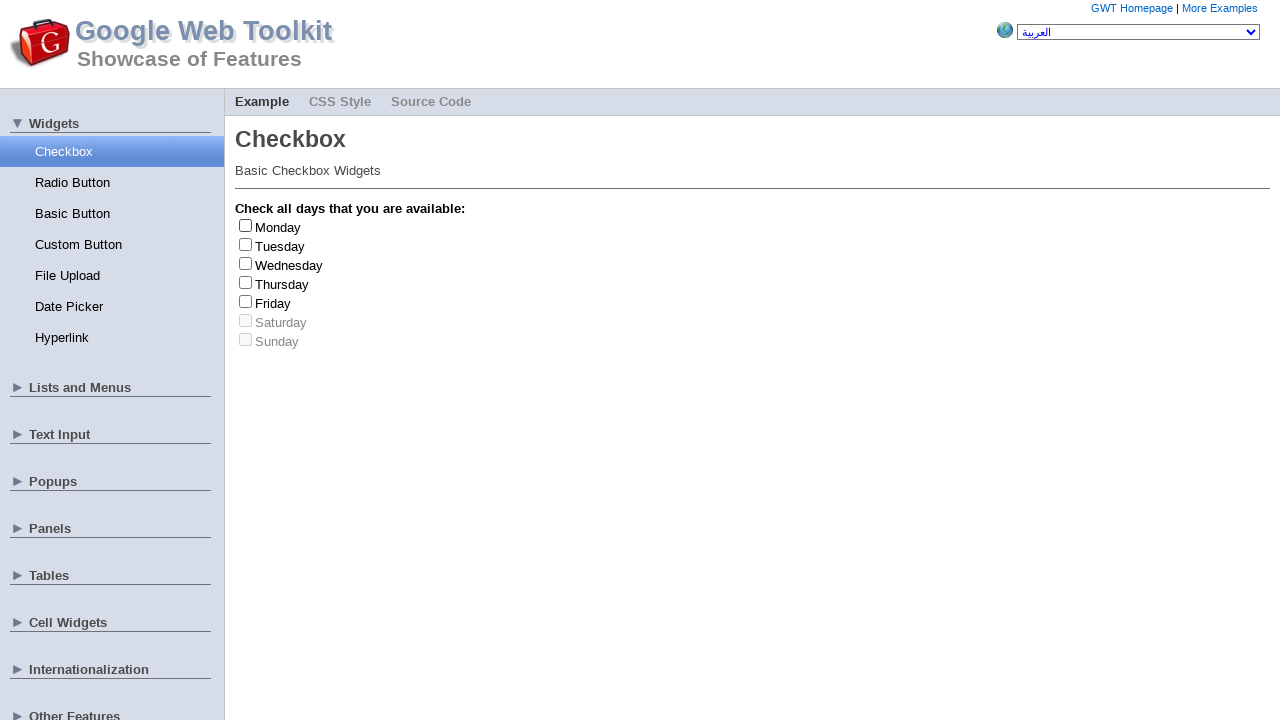

Clicked checkbox at index 2 to select at (289, 265) on label >> nth=2
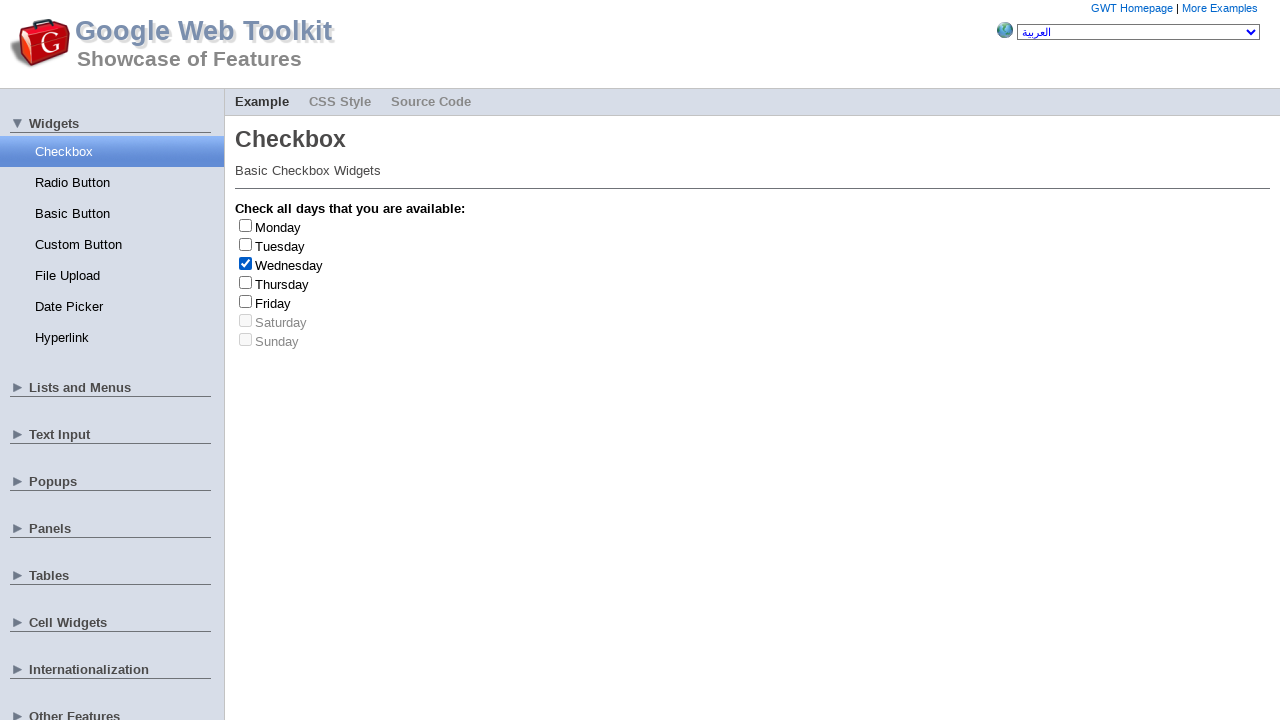

Clicked checkbox at index 2 to deselect at (289, 265) on label >> nth=2
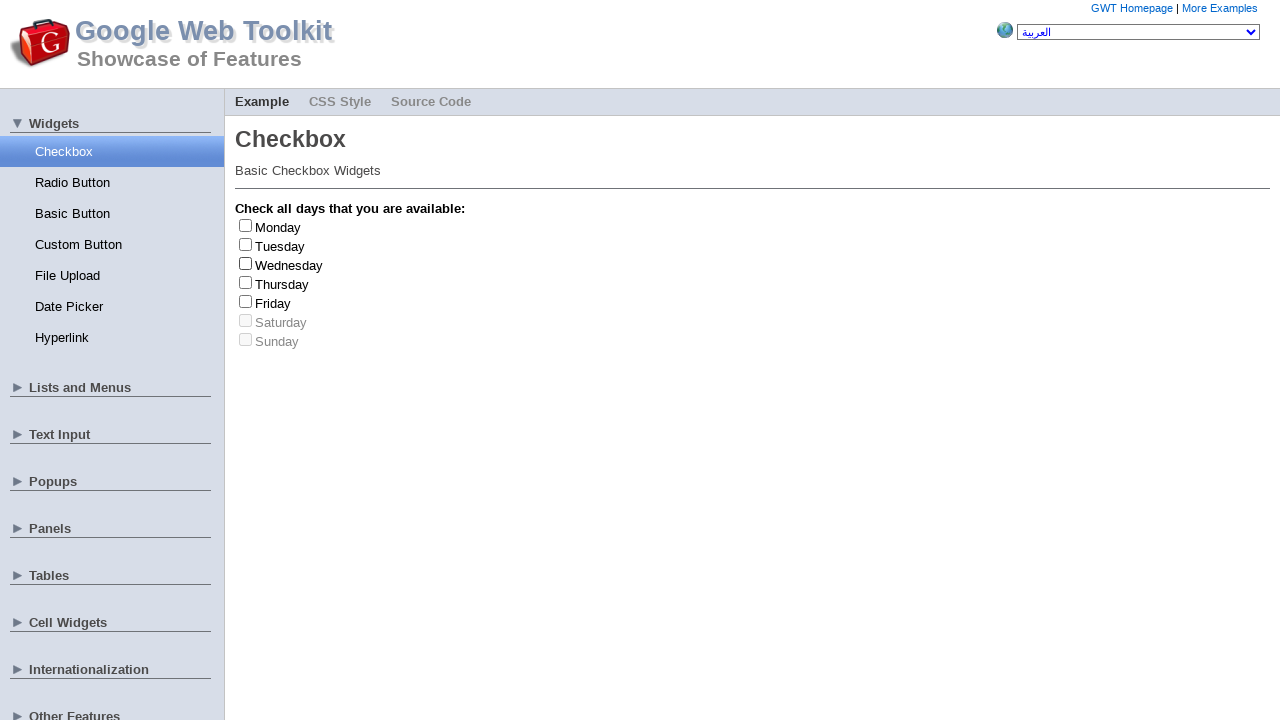

Clicked checkbox at index 4 to select at (273, 303) on label >> nth=4
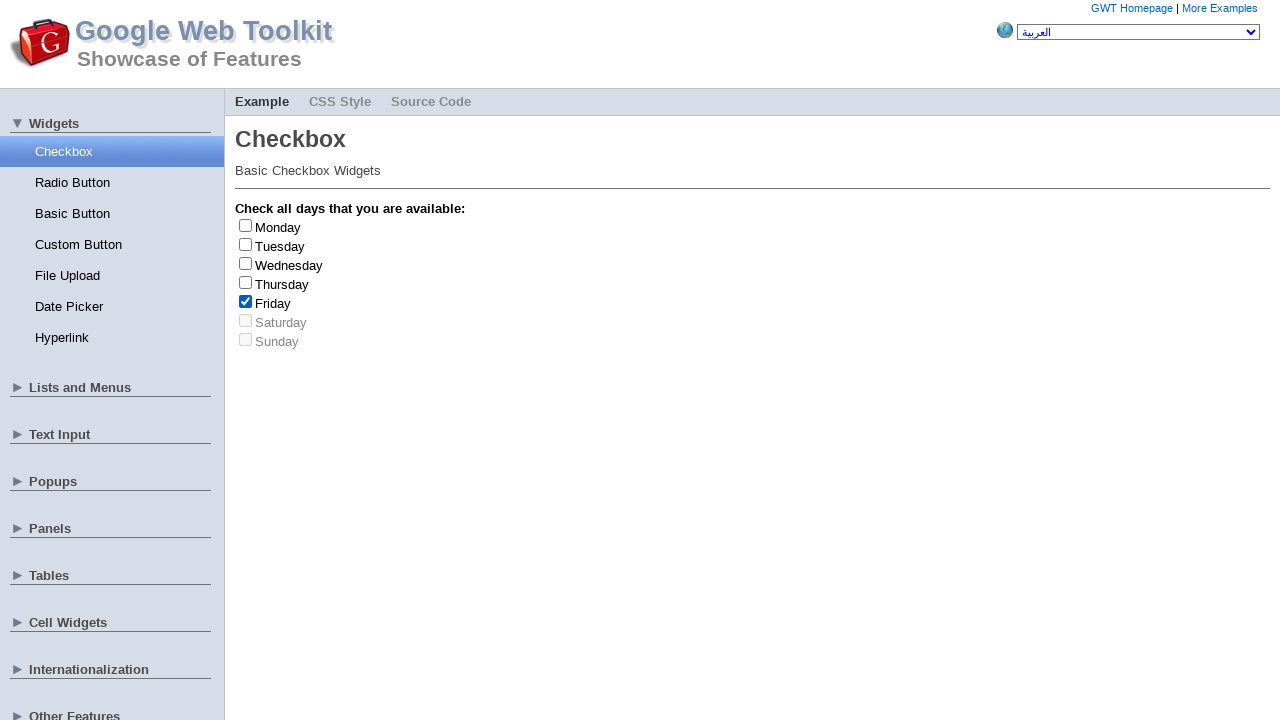

Clicked checkbox at index 4 to deselect at (273, 303) on label >> nth=4
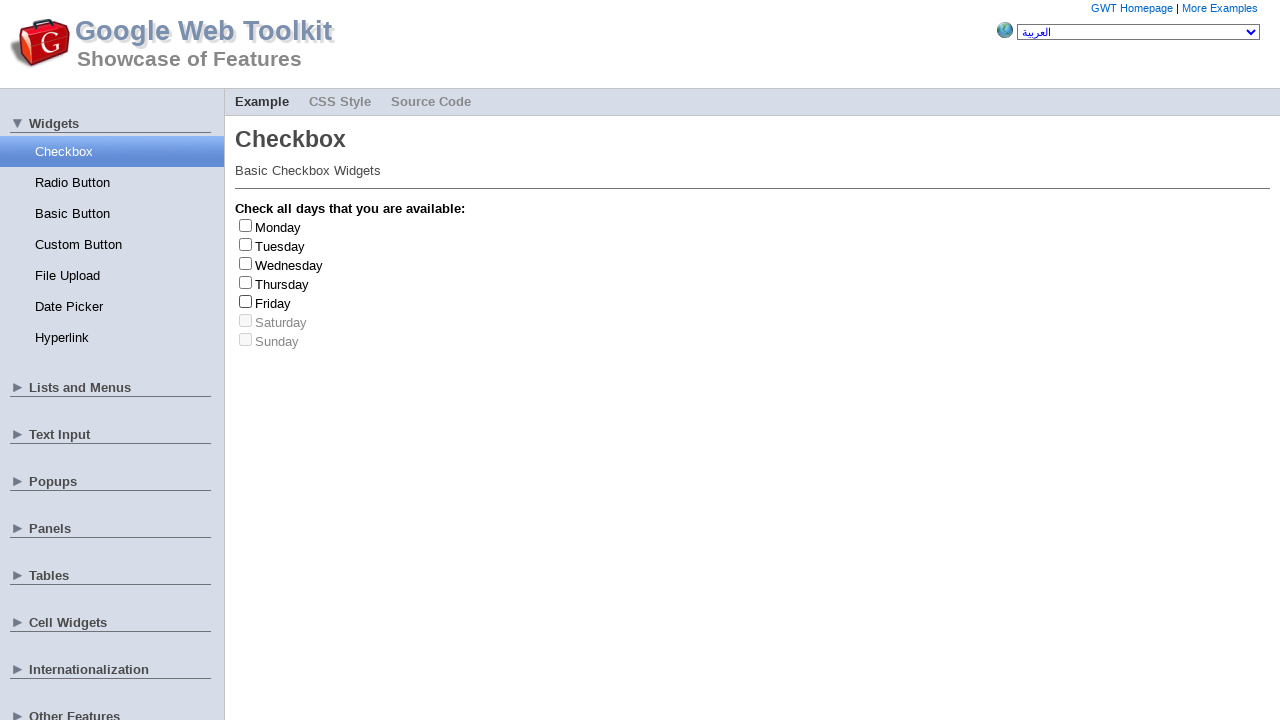

Friday clicked 1 time(s)
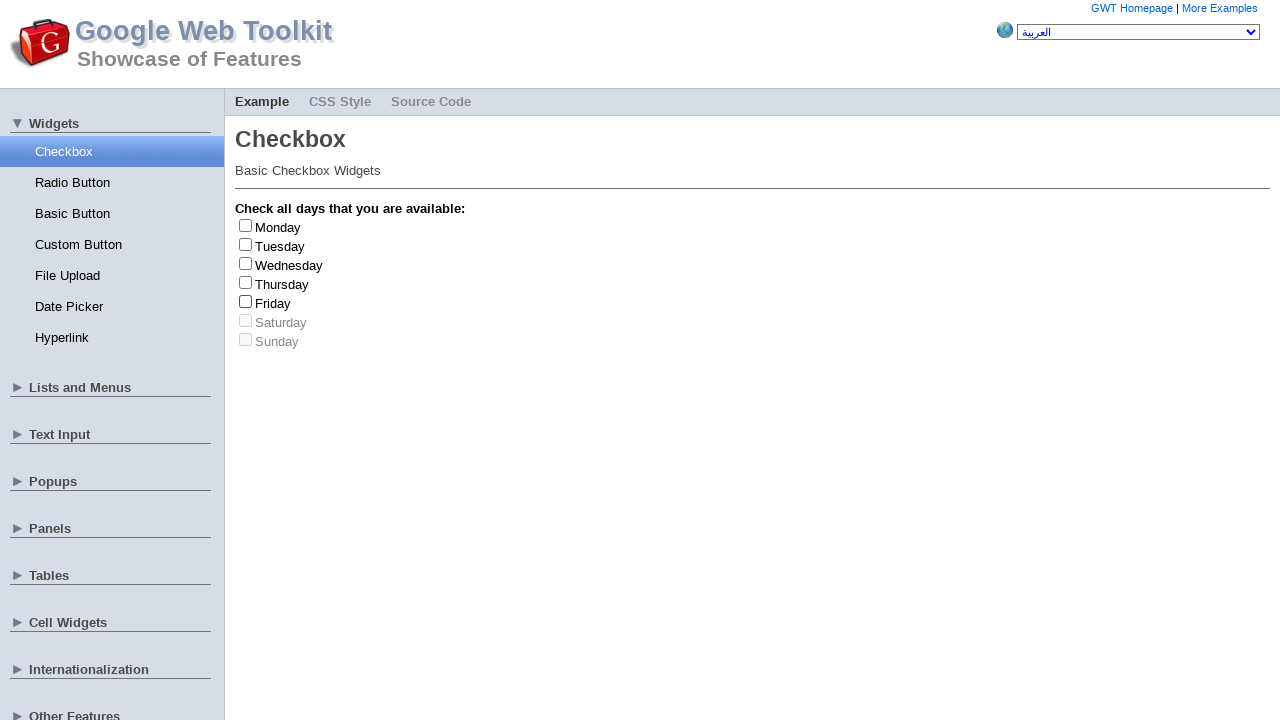

Clicked checkbox at index 4 to select at (273, 303) on label >> nth=4
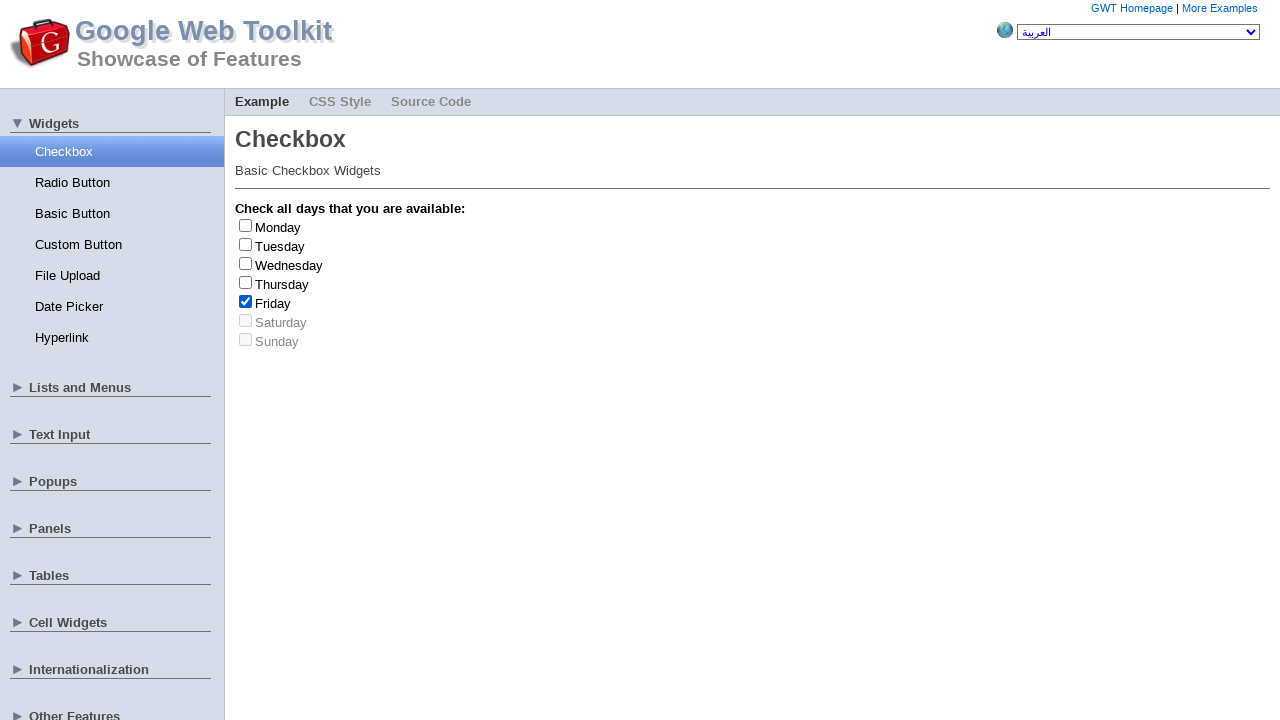

Clicked checkbox at index 4 to deselect at (273, 303) on label >> nth=4
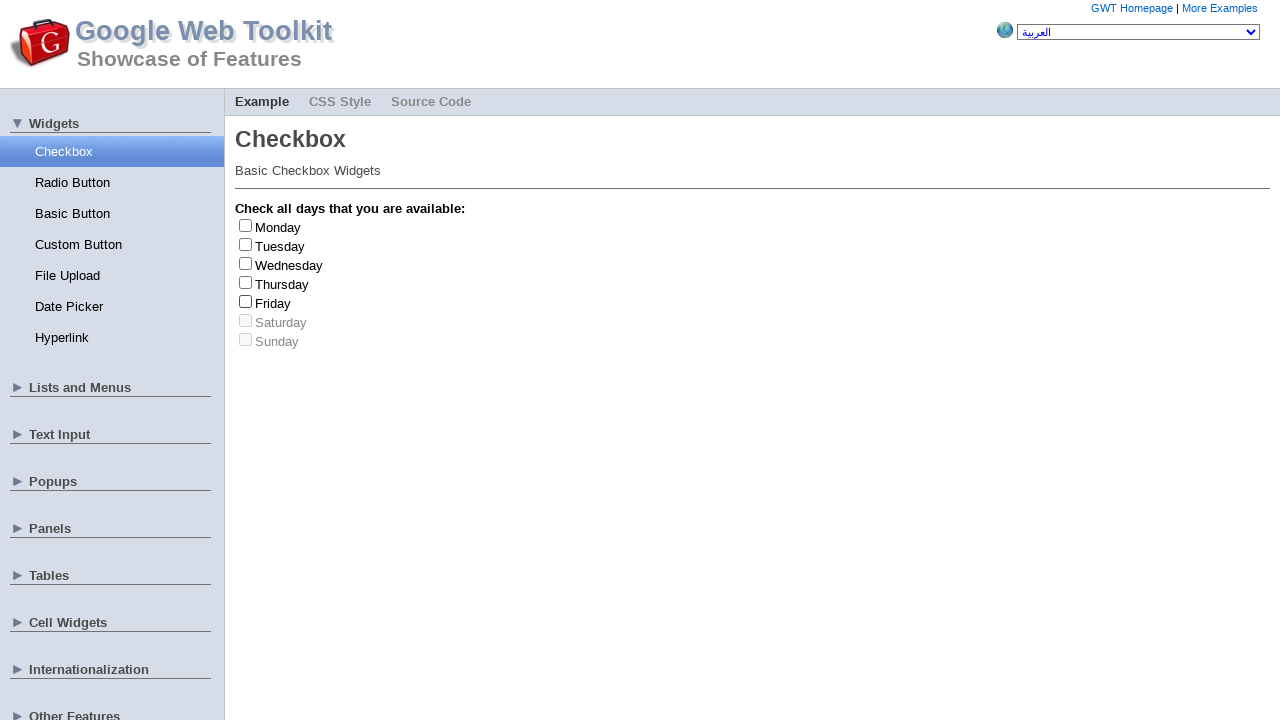

Friday clicked 2 time(s)
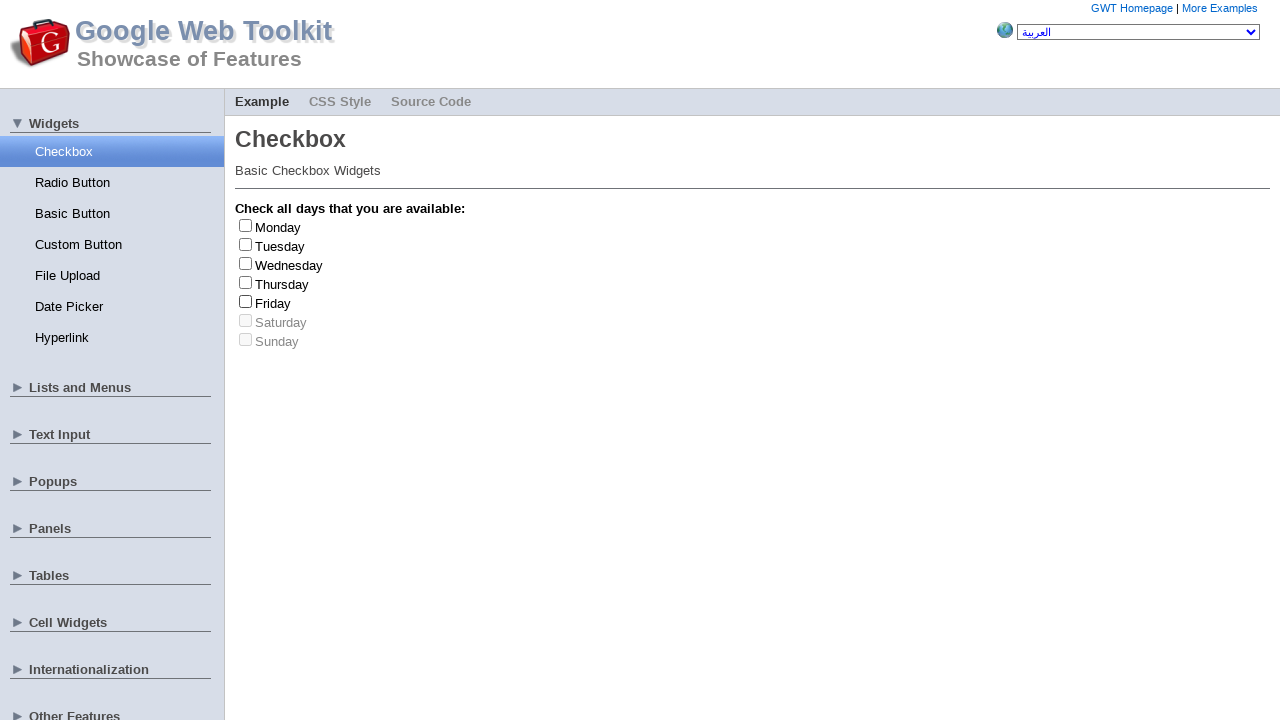

Clicked checkbox at index 2 to select at (289, 265) on label >> nth=2
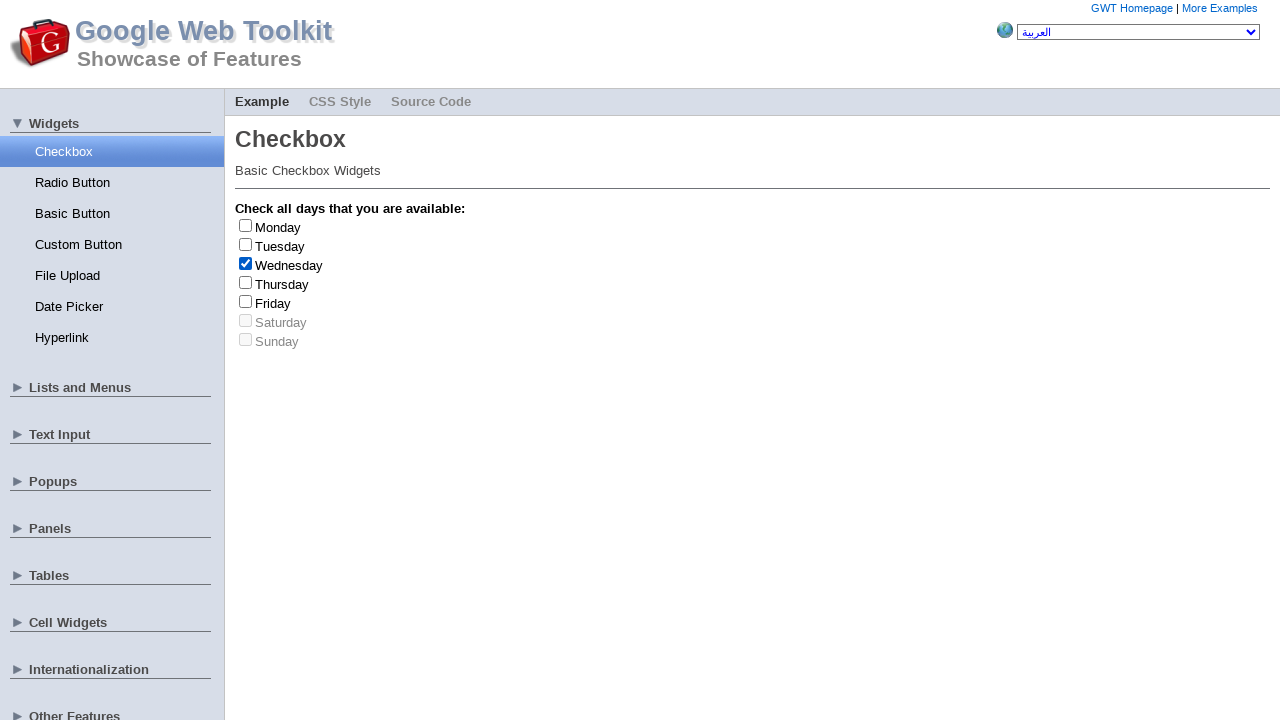

Clicked checkbox at index 2 to deselect at (289, 265) on label >> nth=2
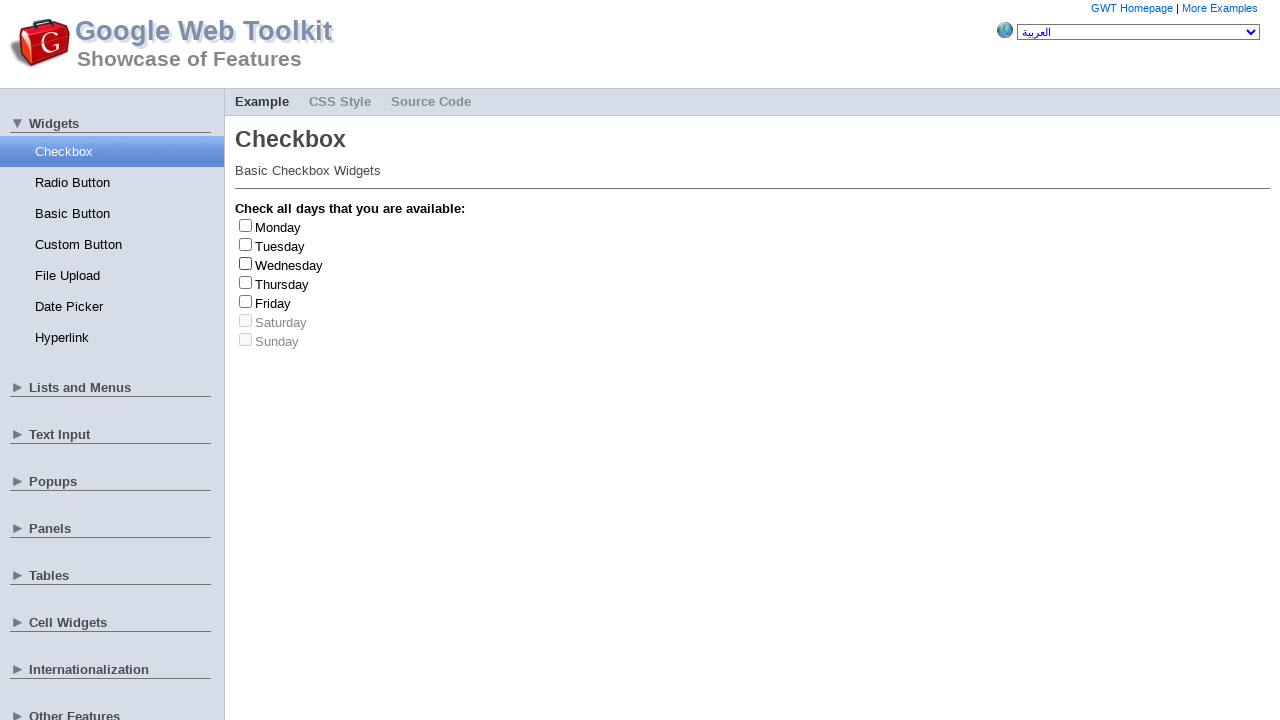

Clicked checkbox at index 3 to select at (282, 284) on label >> nth=3
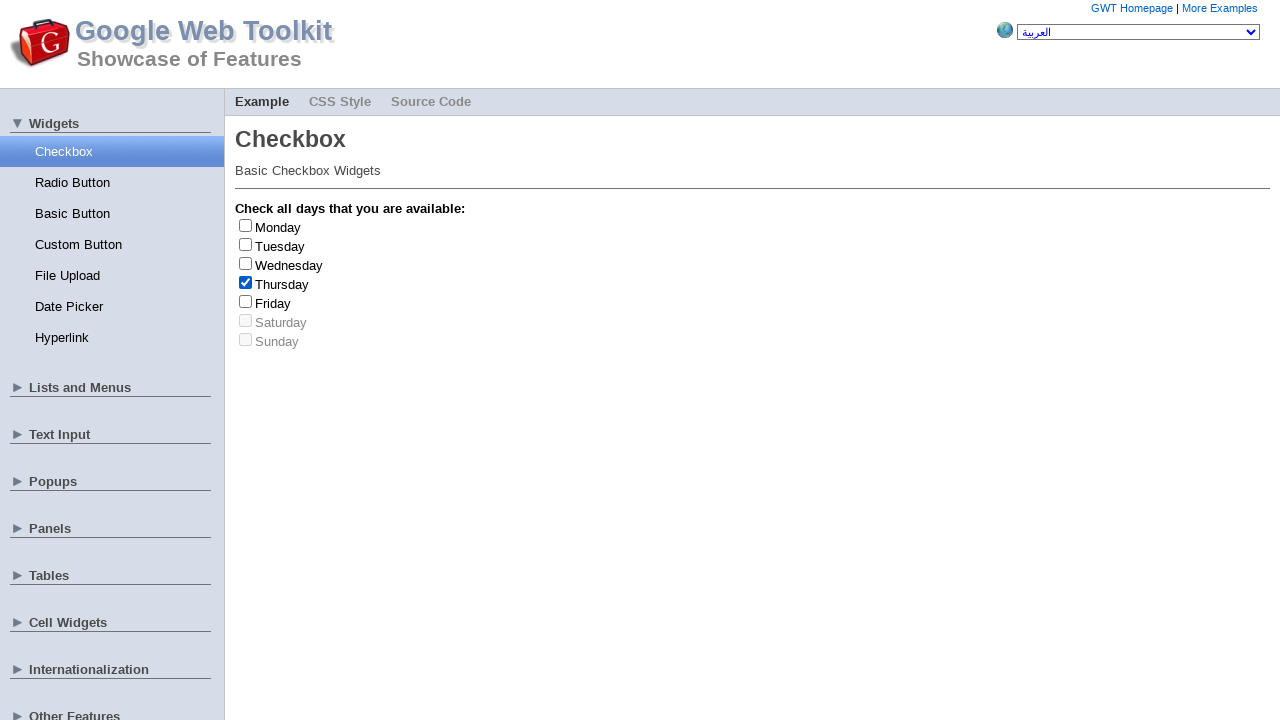

Clicked checkbox at index 3 to deselect at (282, 284) on label >> nth=3
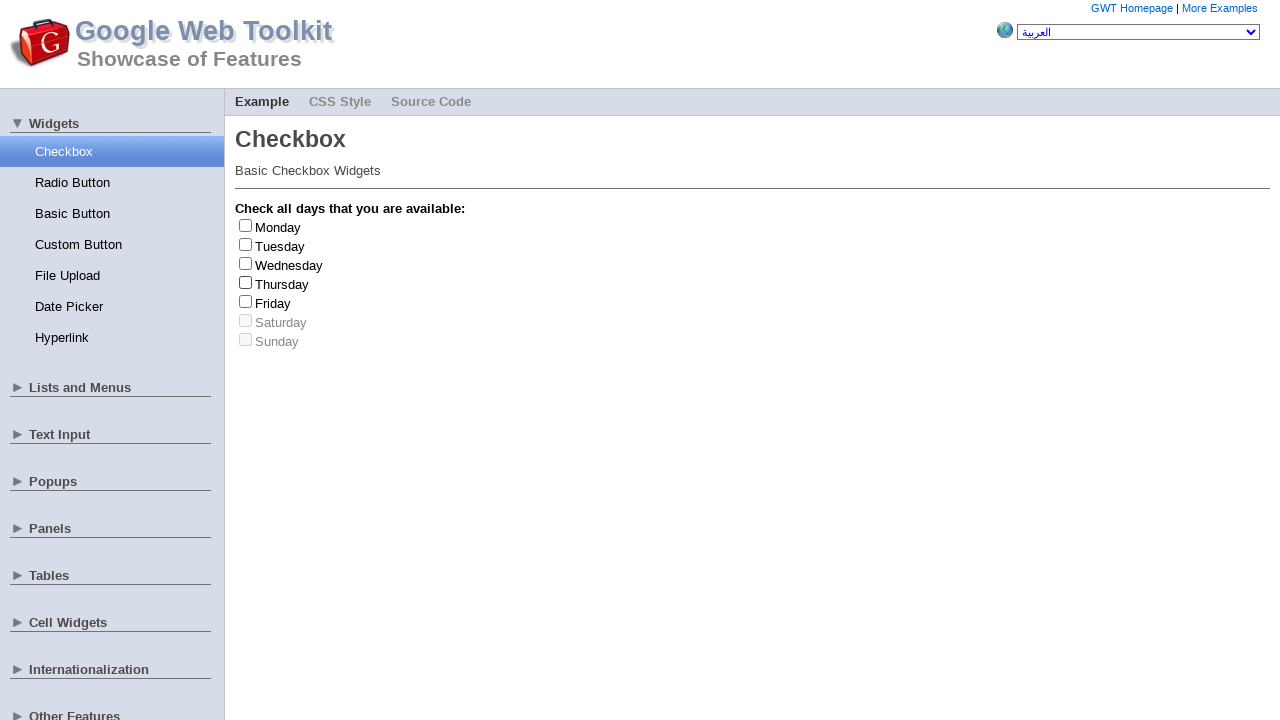

Clicked checkbox at index 4 to select at (273, 303) on label >> nth=4
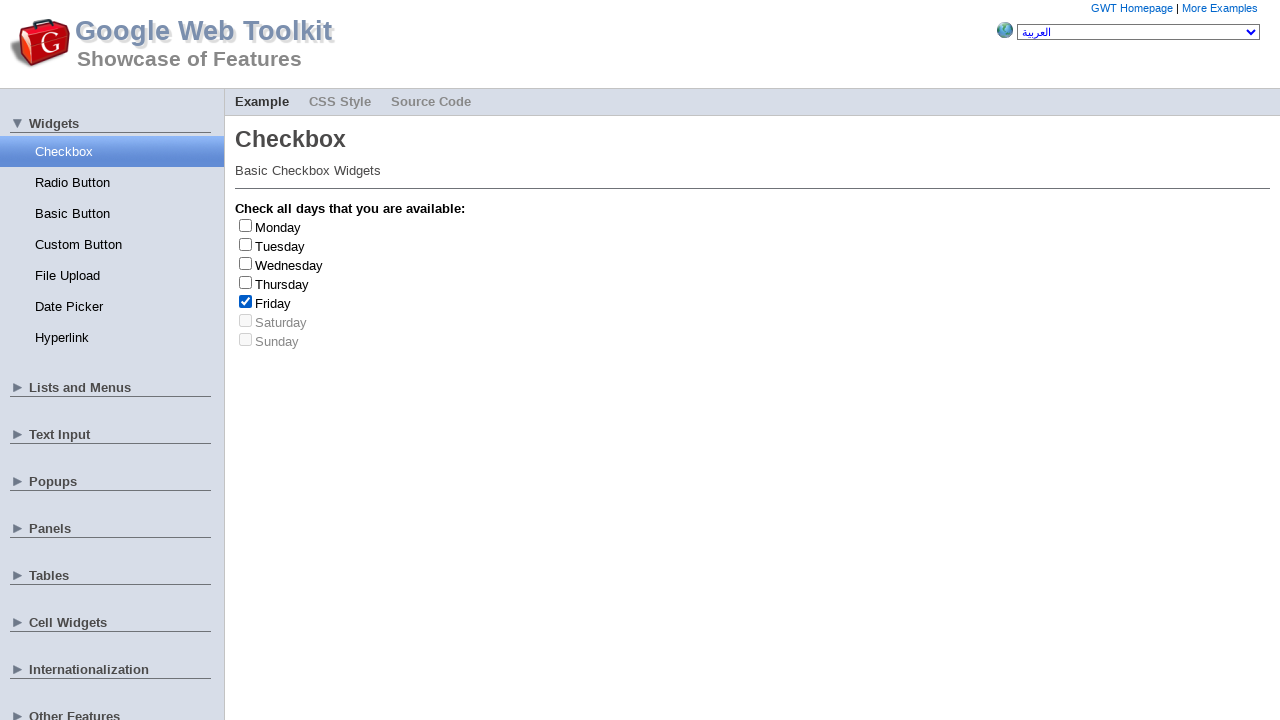

Clicked checkbox at index 4 to deselect at (273, 303) on label >> nth=4
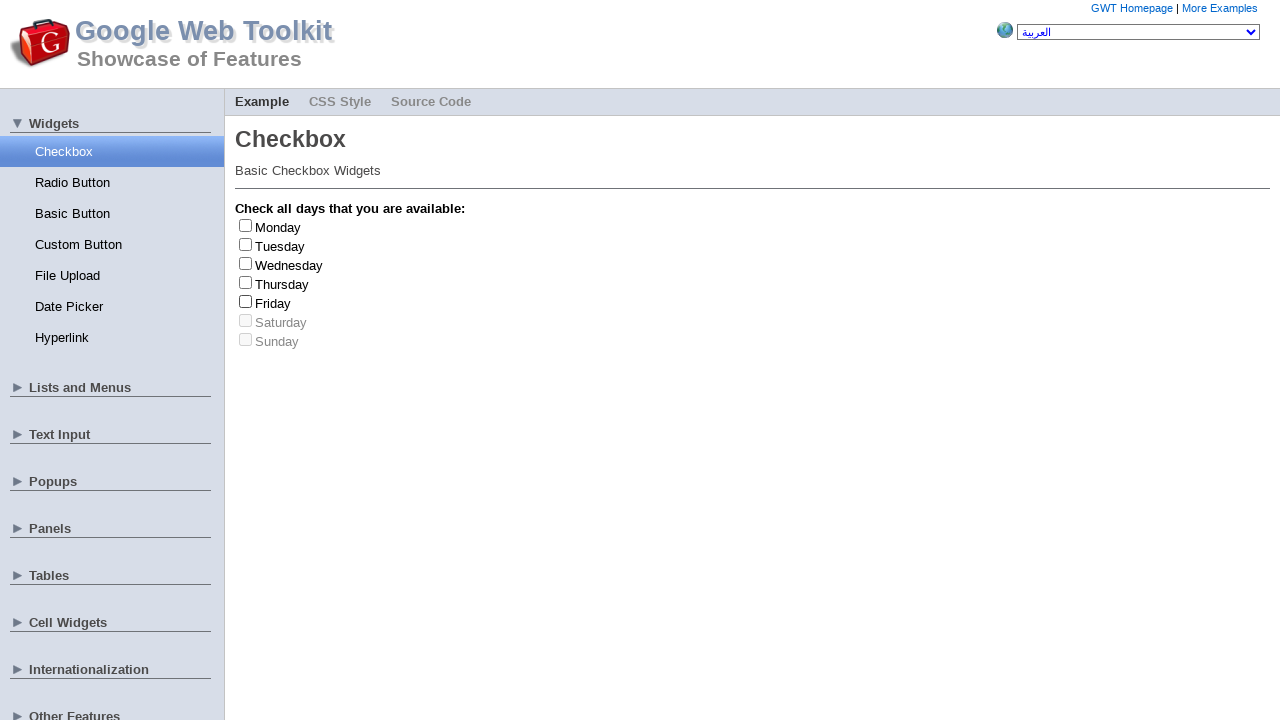

Friday clicked 3 time(s)
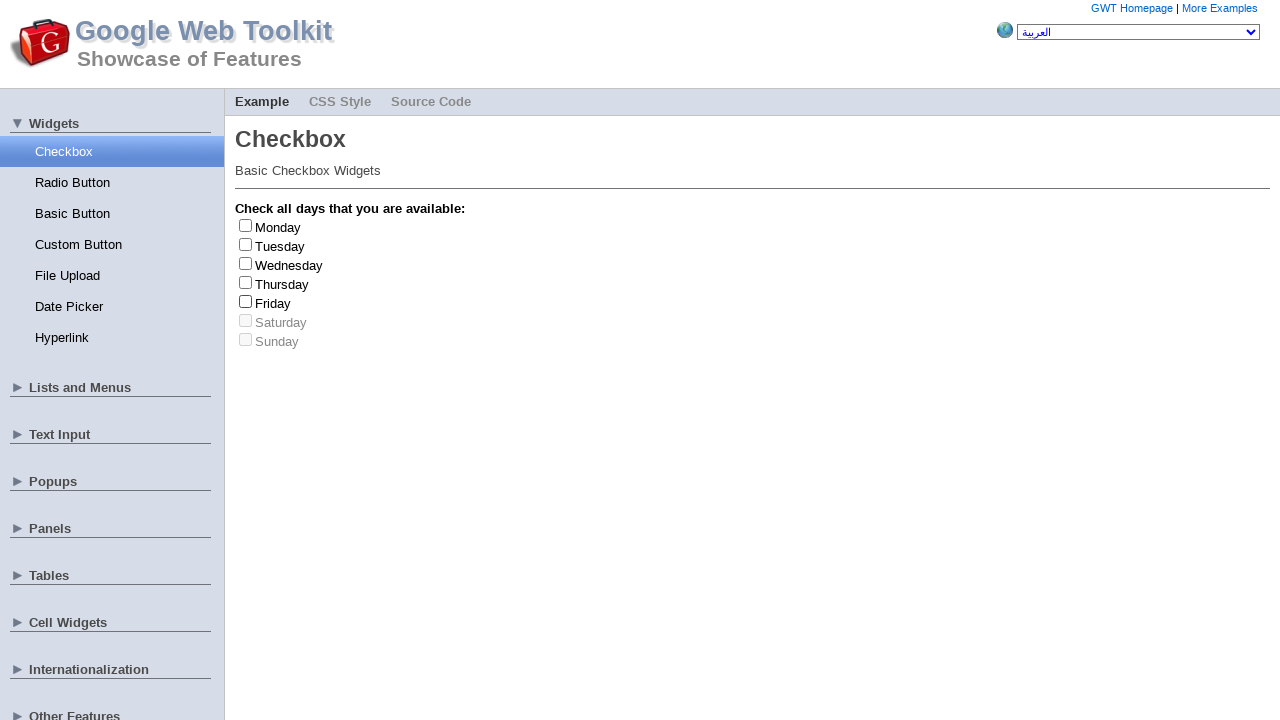

Friday has been clicked 3 times - test complete
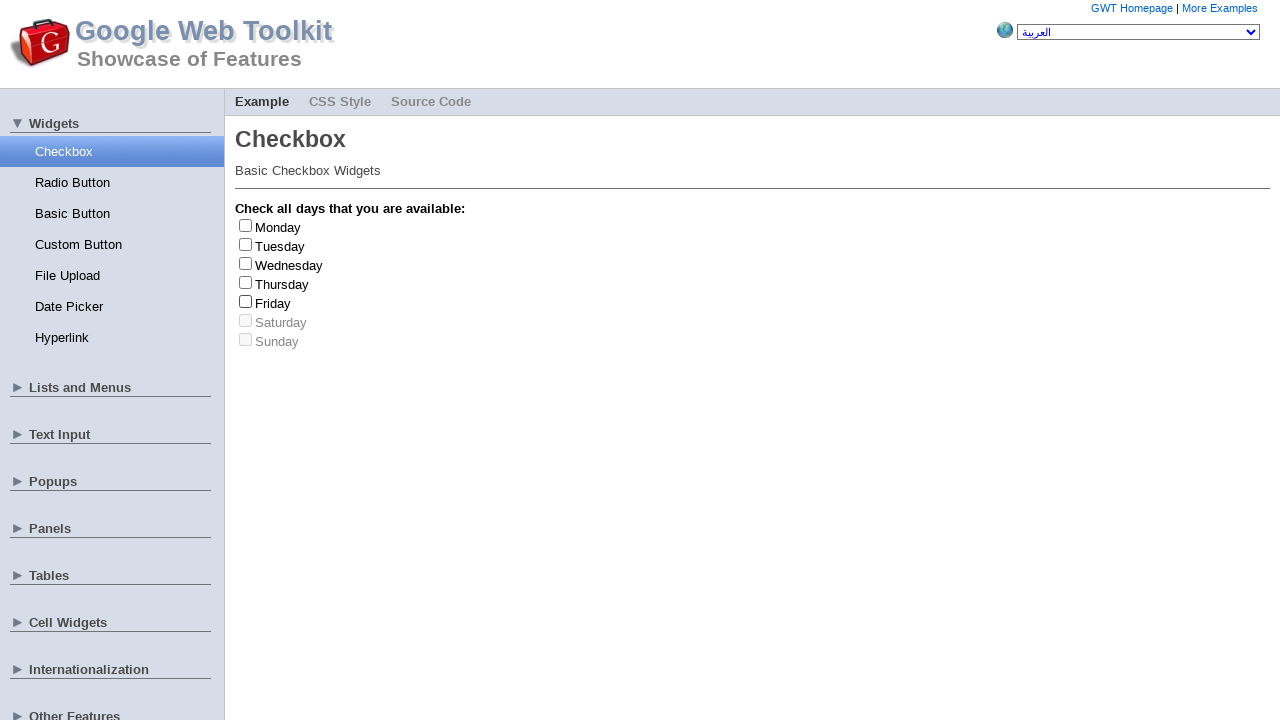

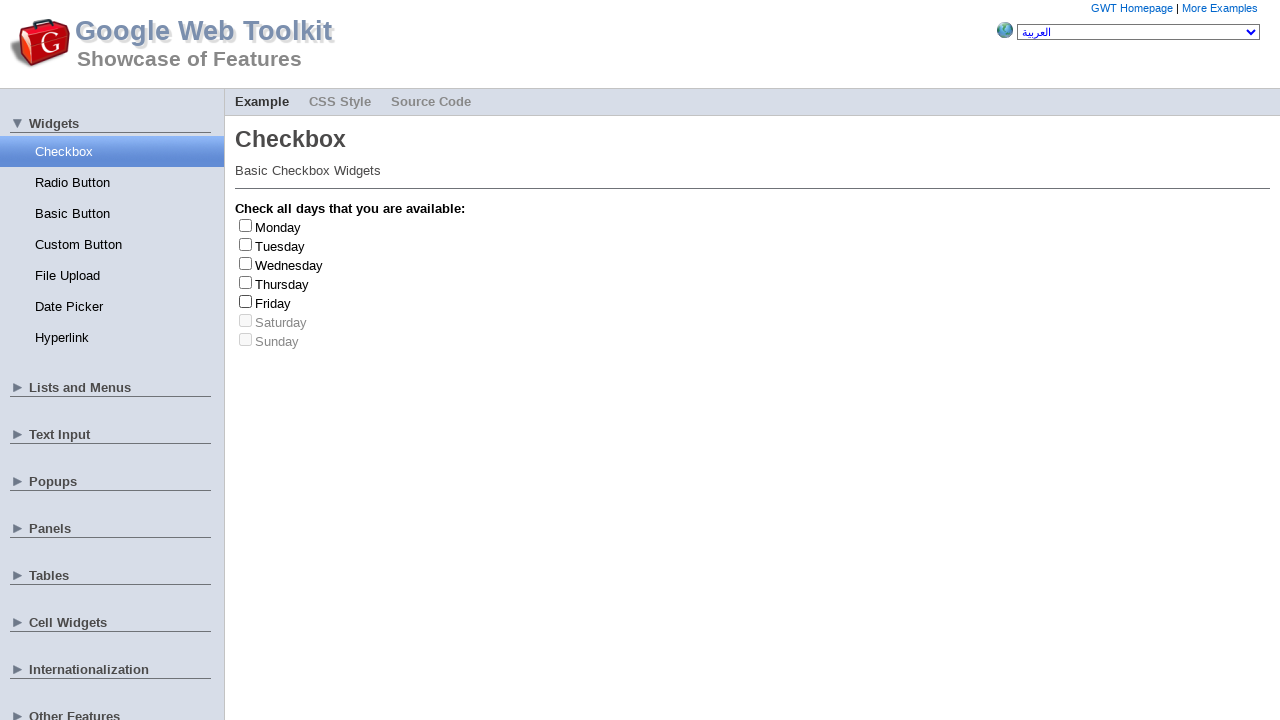